Tests nested frame navigation by clicking the nested frames link, switching into nested iframes (frame-top then frame-middle), and verifying the content is accessible

Starting URL: https://the-internet.herokuapp.com/

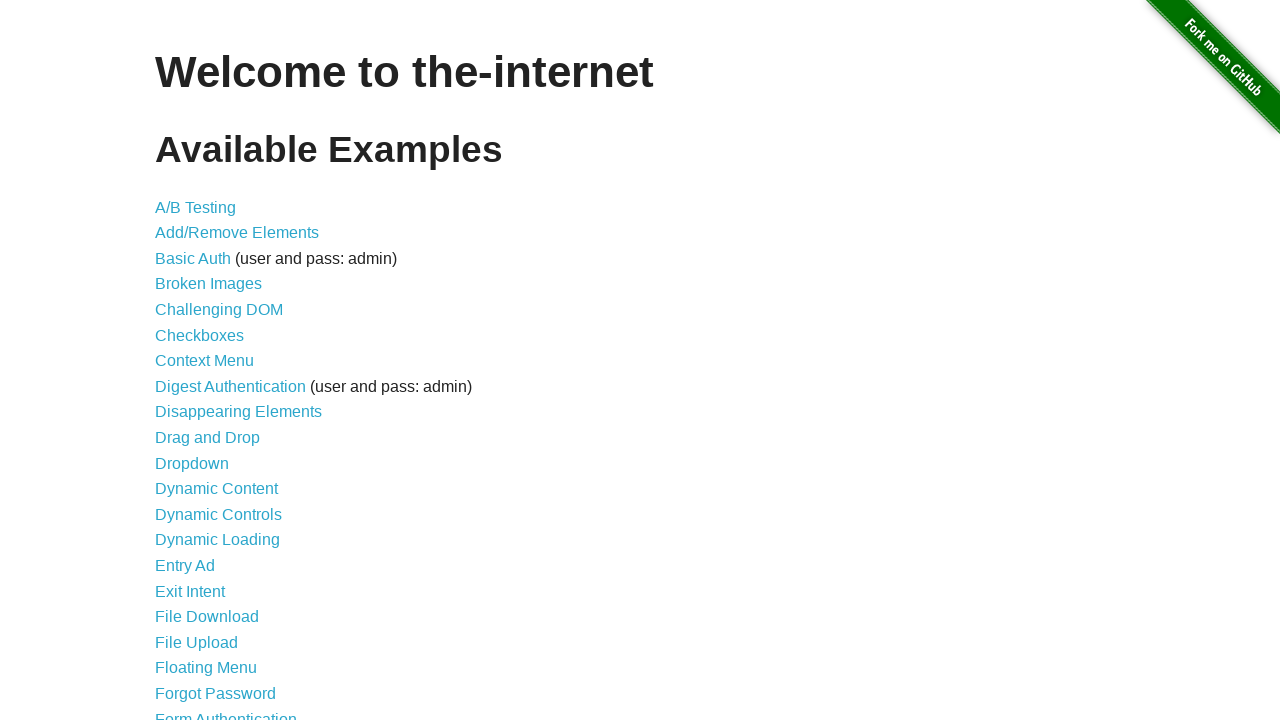

Navigated to the-internet.herokuapp.com homepage
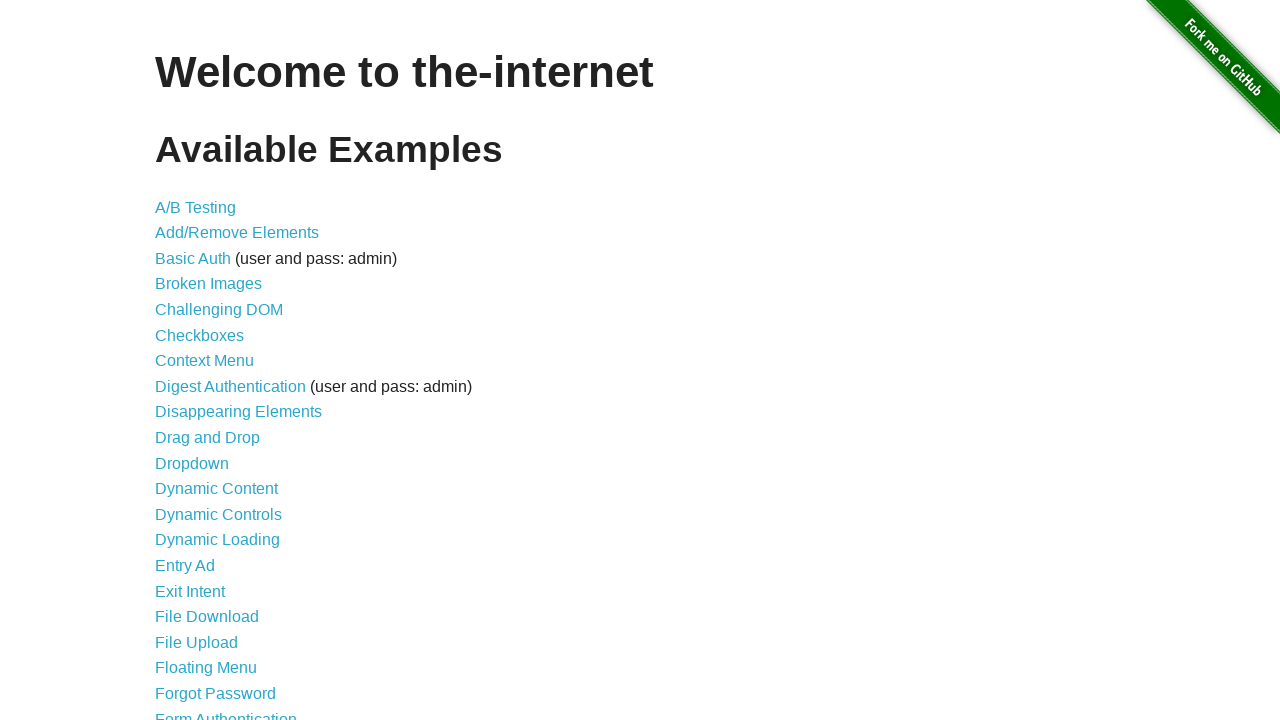

Clicked on nested frames link at (210, 395) on a[href='/nested_frames']
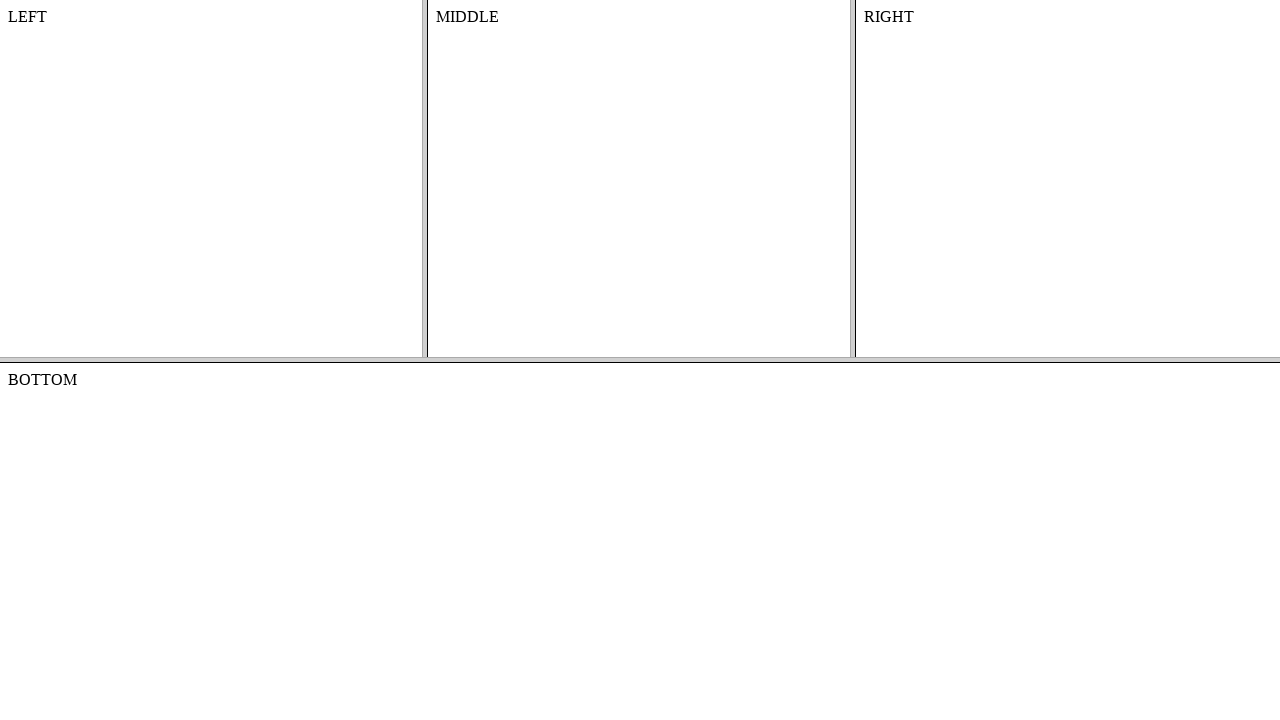

Located frame-top frame
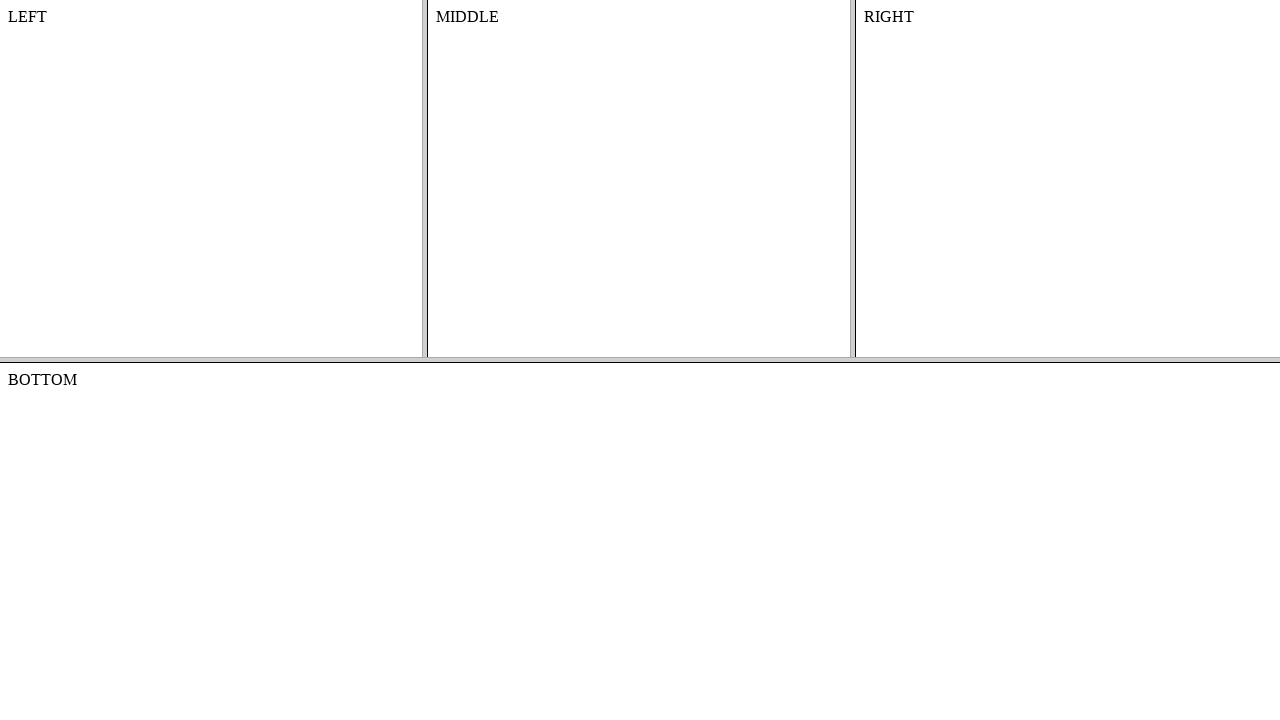

Located frame-middle frame within frame-top
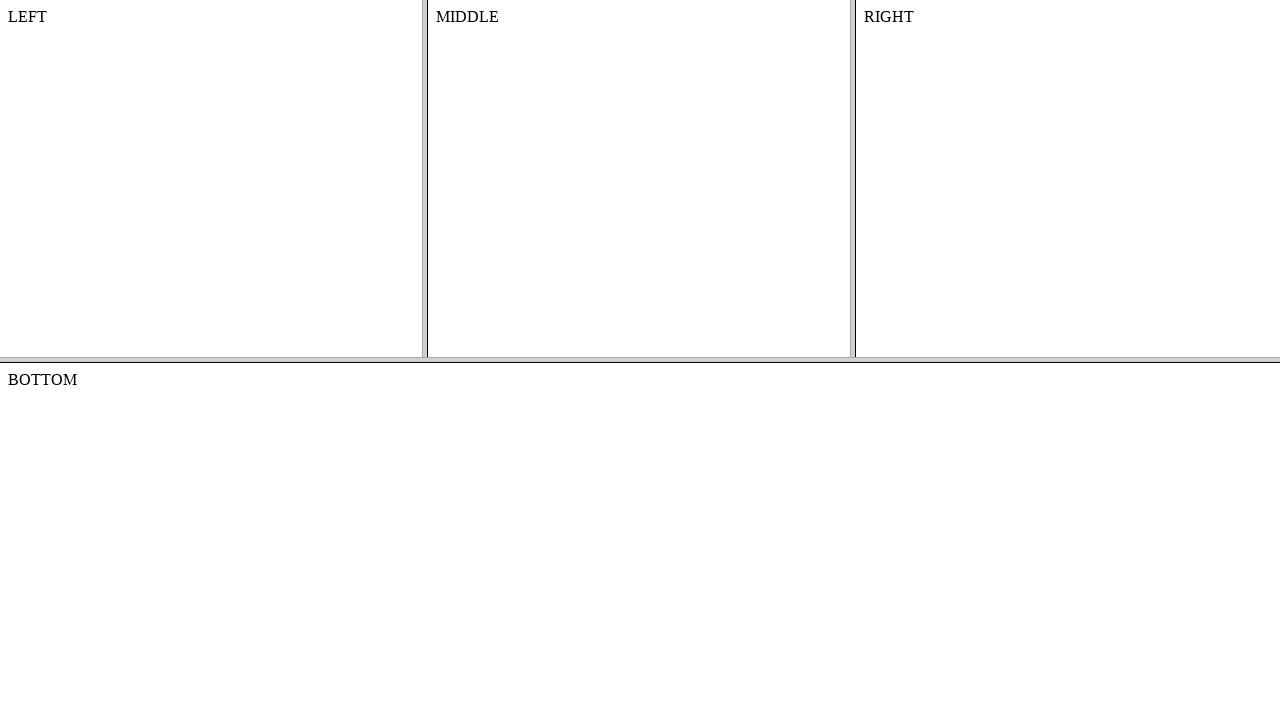

Verified content element is visible in nested frame
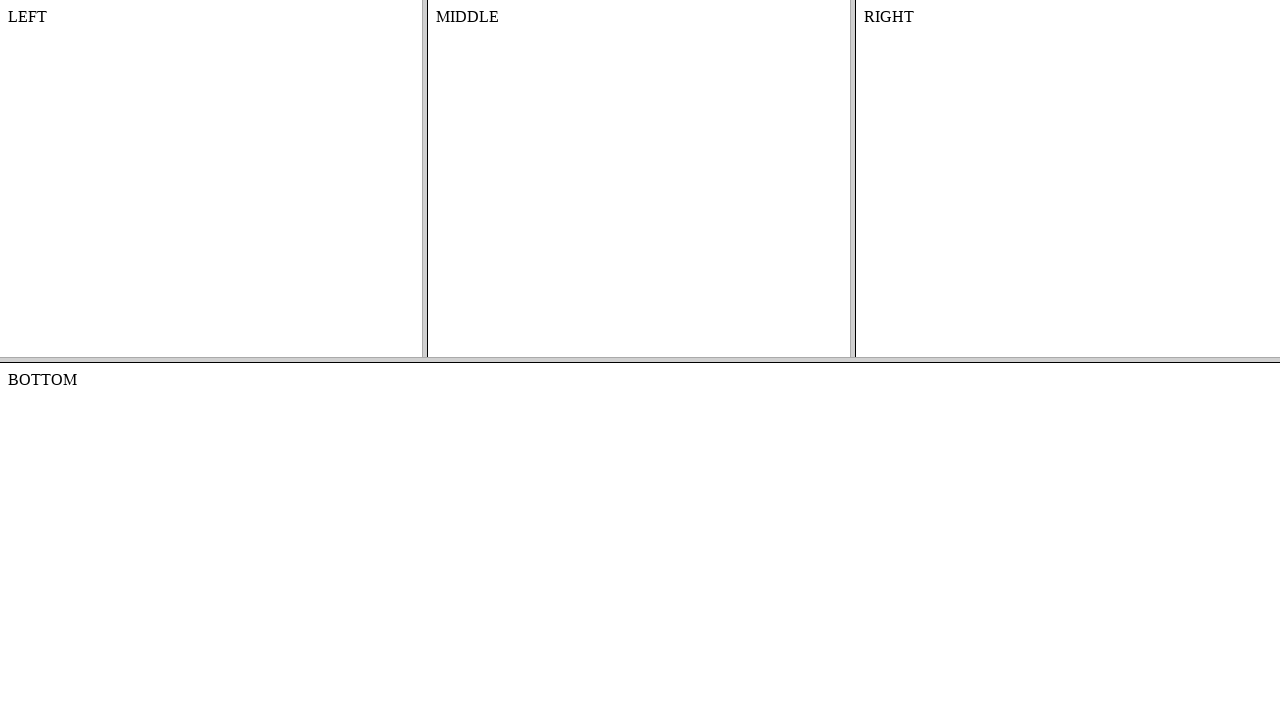

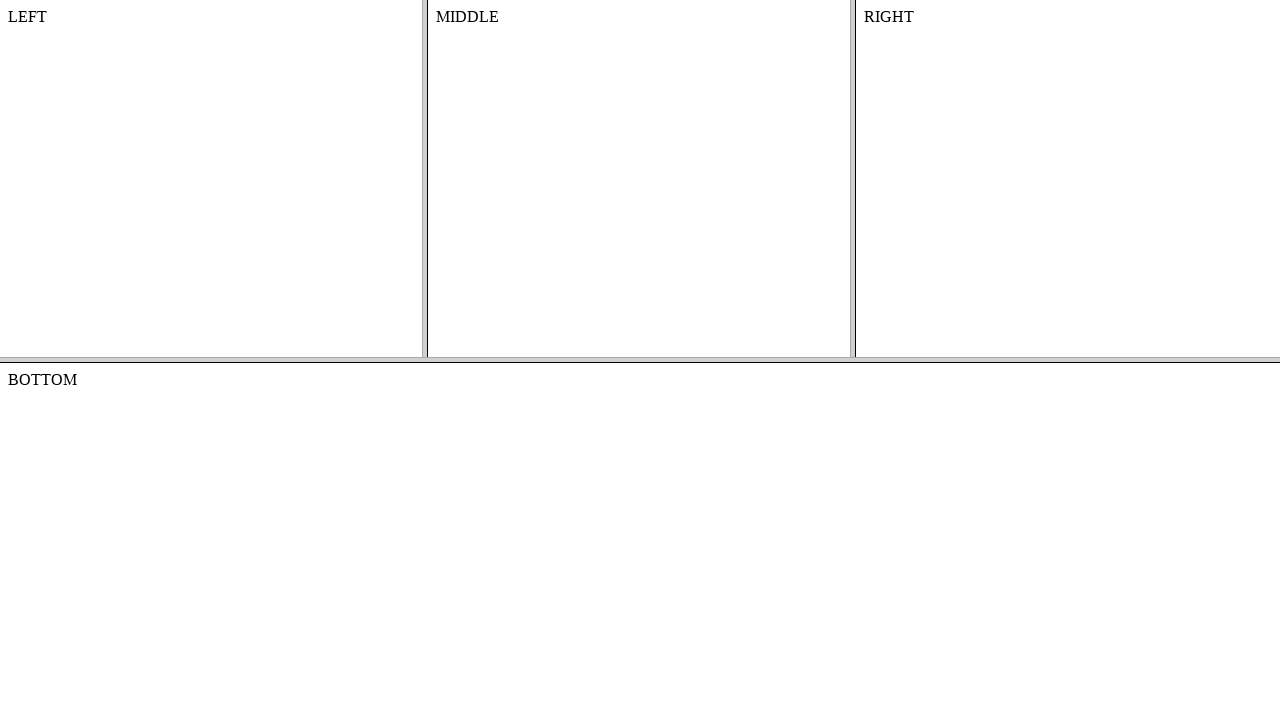